Navigates to the DemoQA links page and verifies that anchor links are present on the page.

Starting URL: https://demoqa.com/links

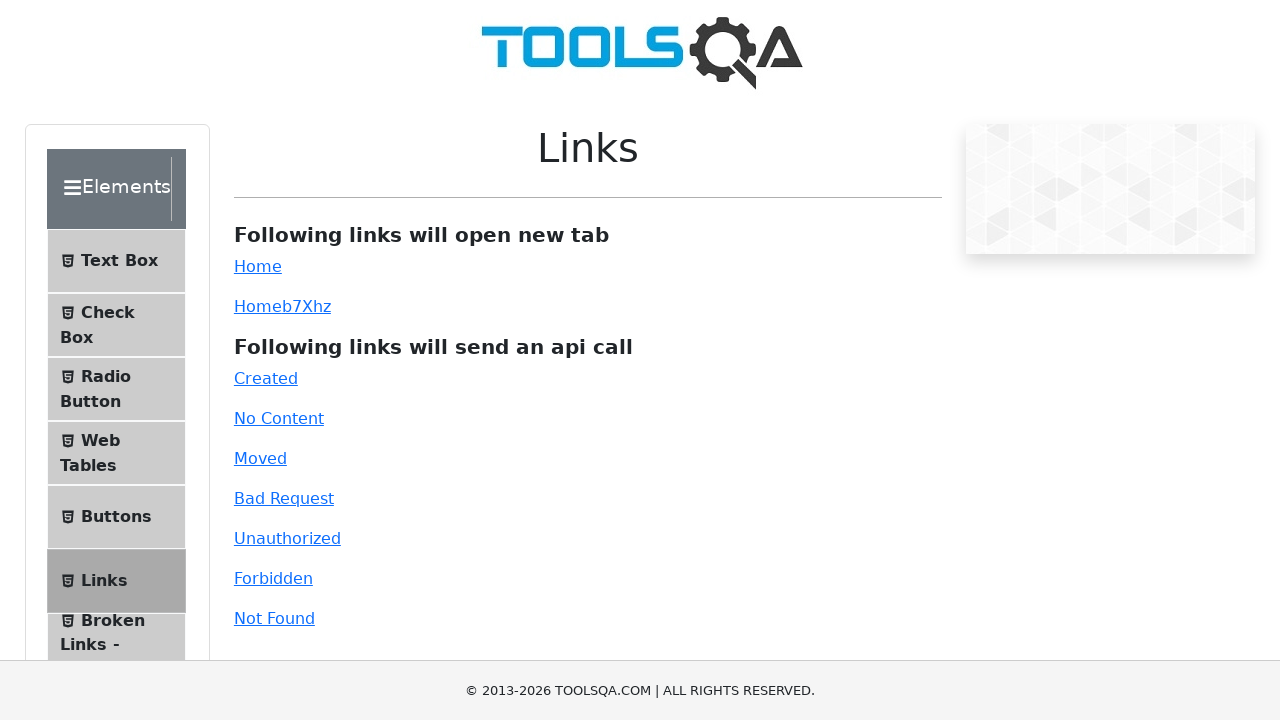

Navigated to DemoQA links page
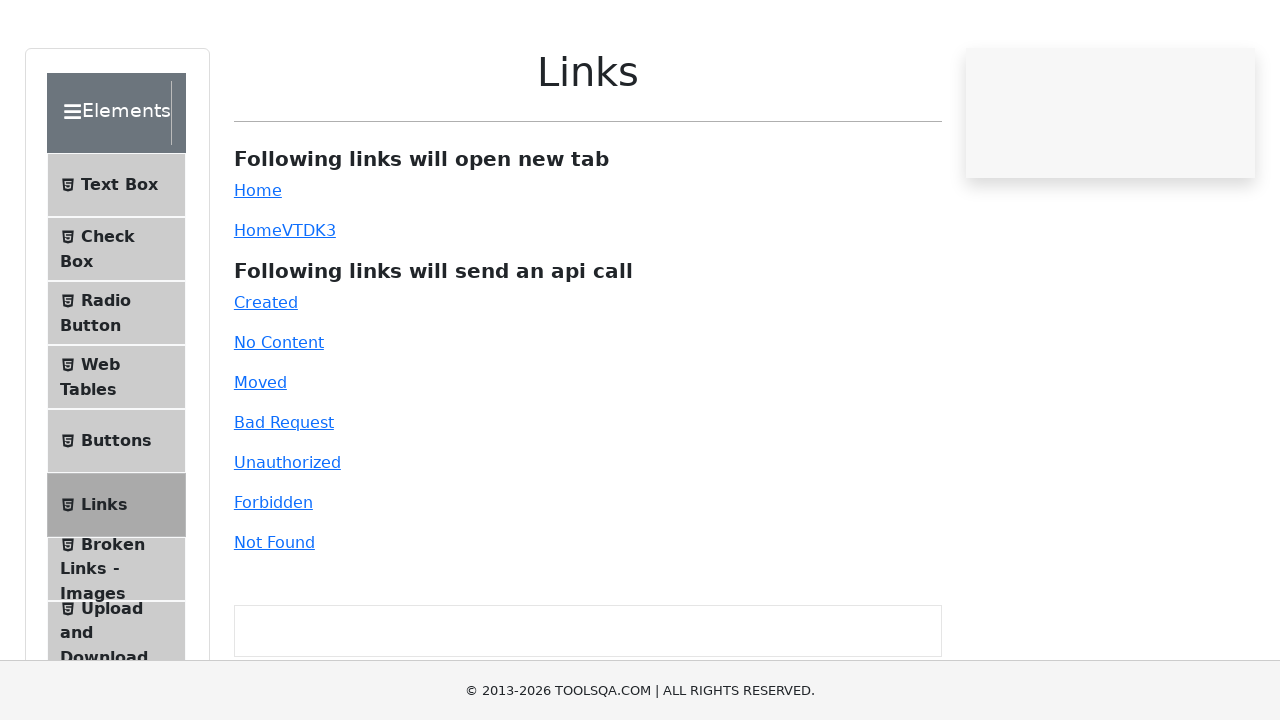

Waited for anchor links to load on the page
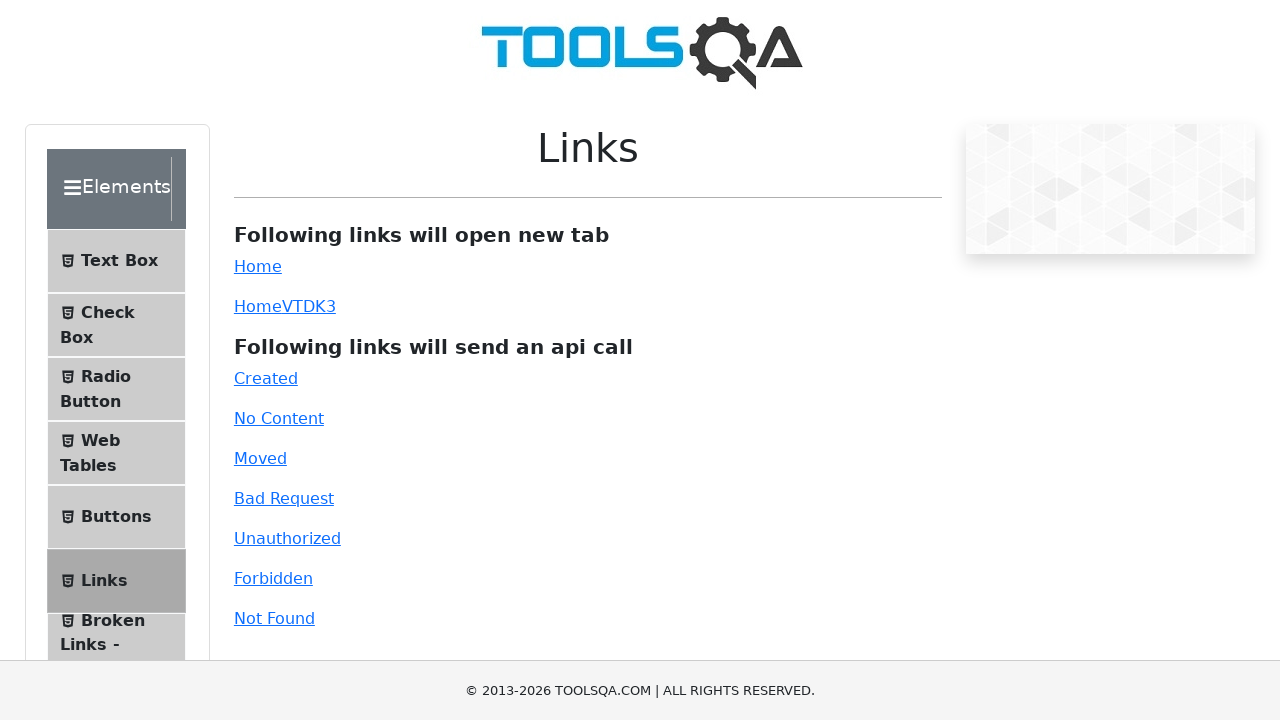

Located all anchor links on the page
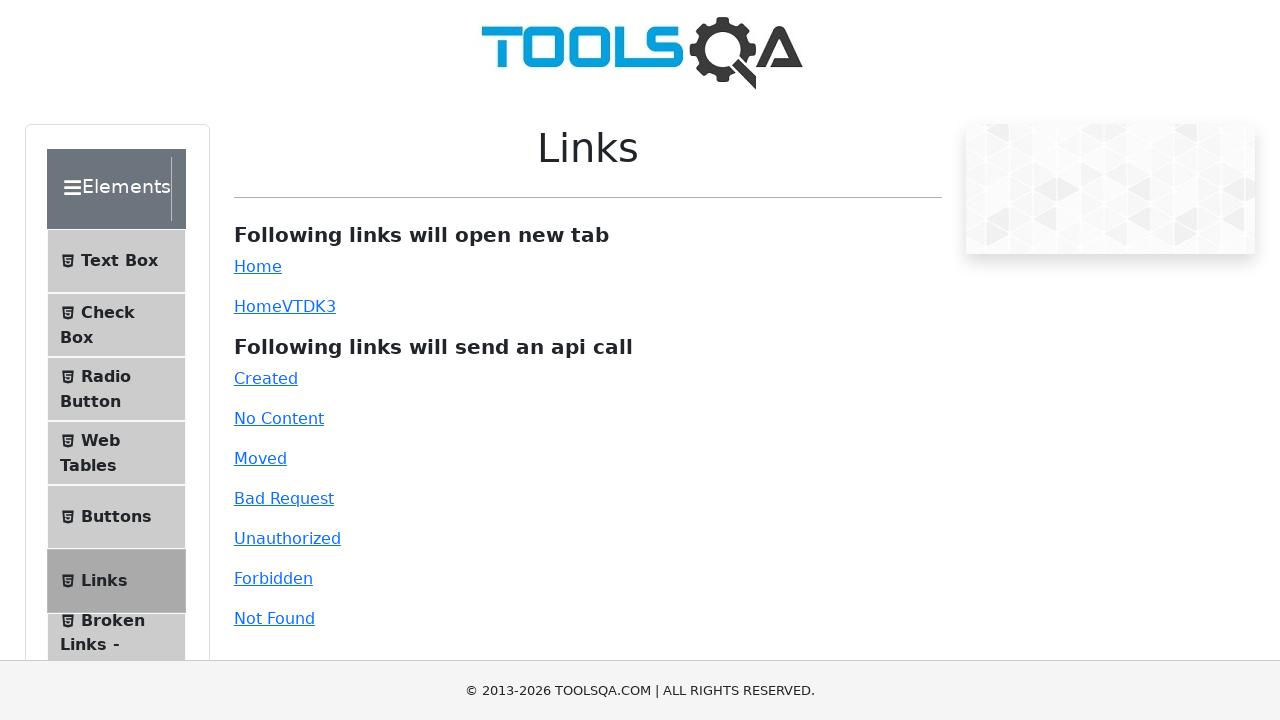

Verified that 43 anchor links are present on the page
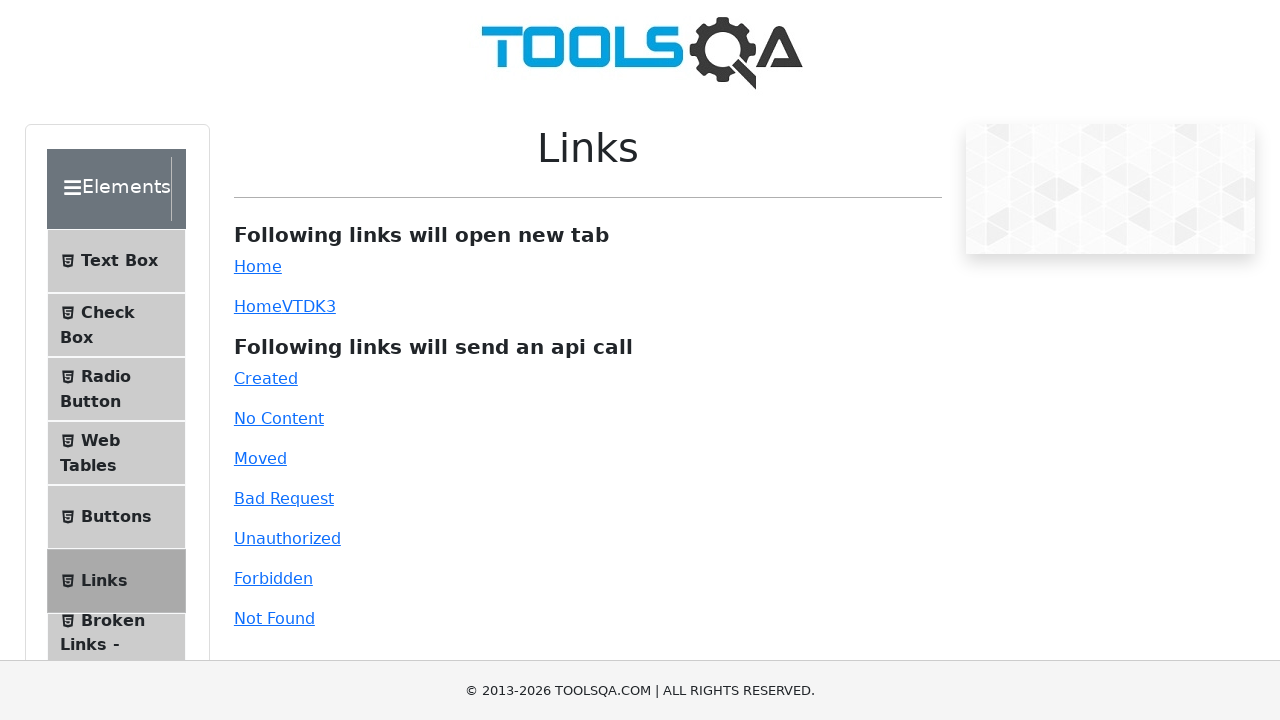

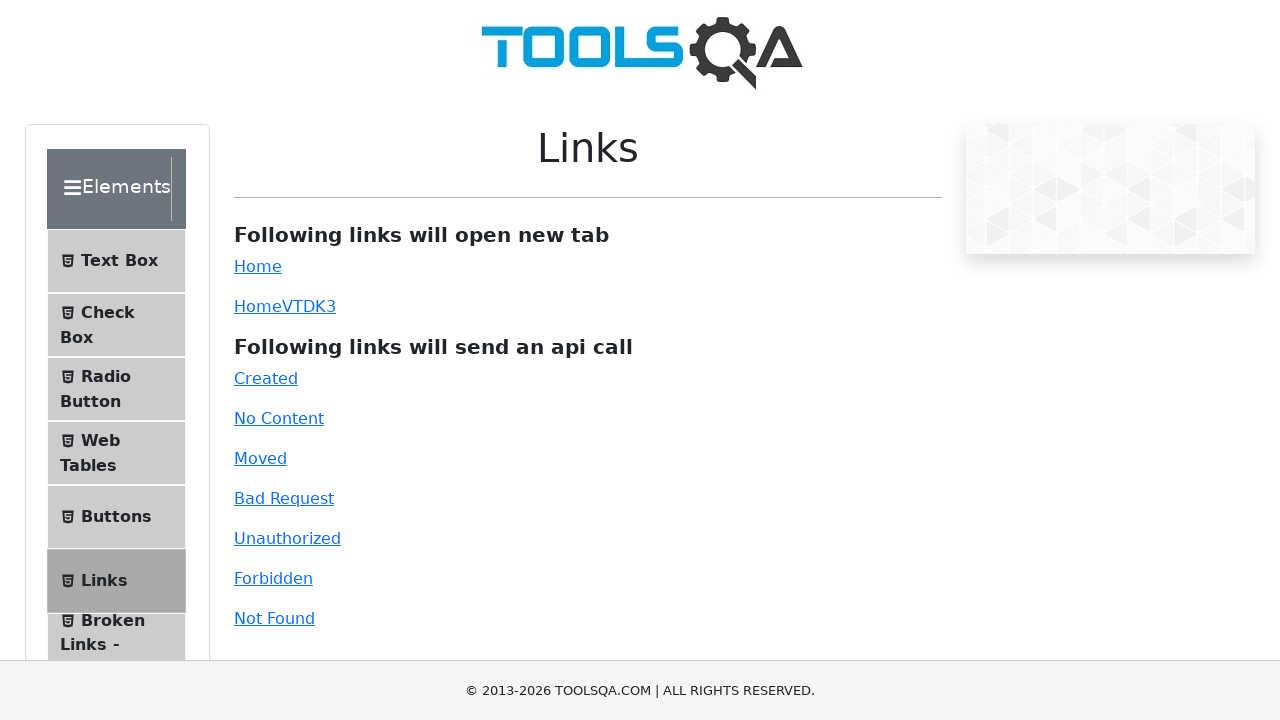